Tests toBeVisible assertion by hiding and showing an element, then verifying visibility

Starting URL: https://demoapp-sable-gamma.vercel.app/

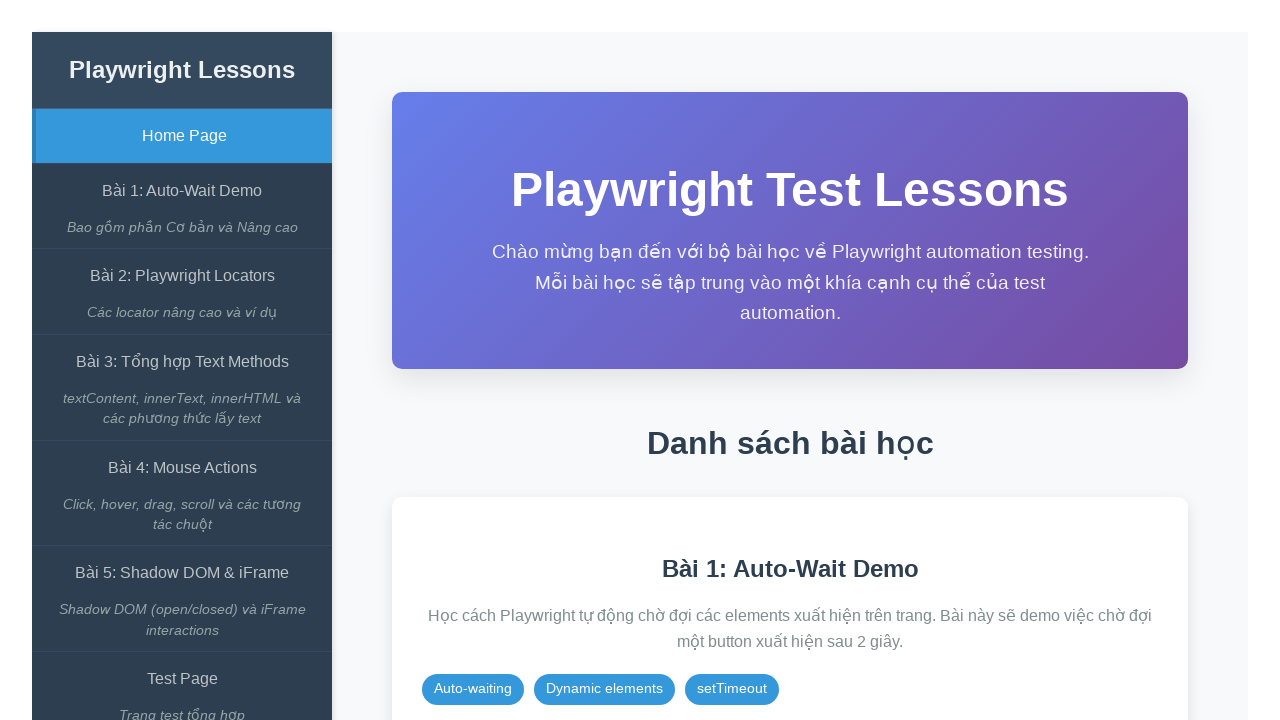

Clicked on Auto-Wait Demo link at (182, 191) on internal:role=link[name="Bài 1: Auto-Wait Demo"i]
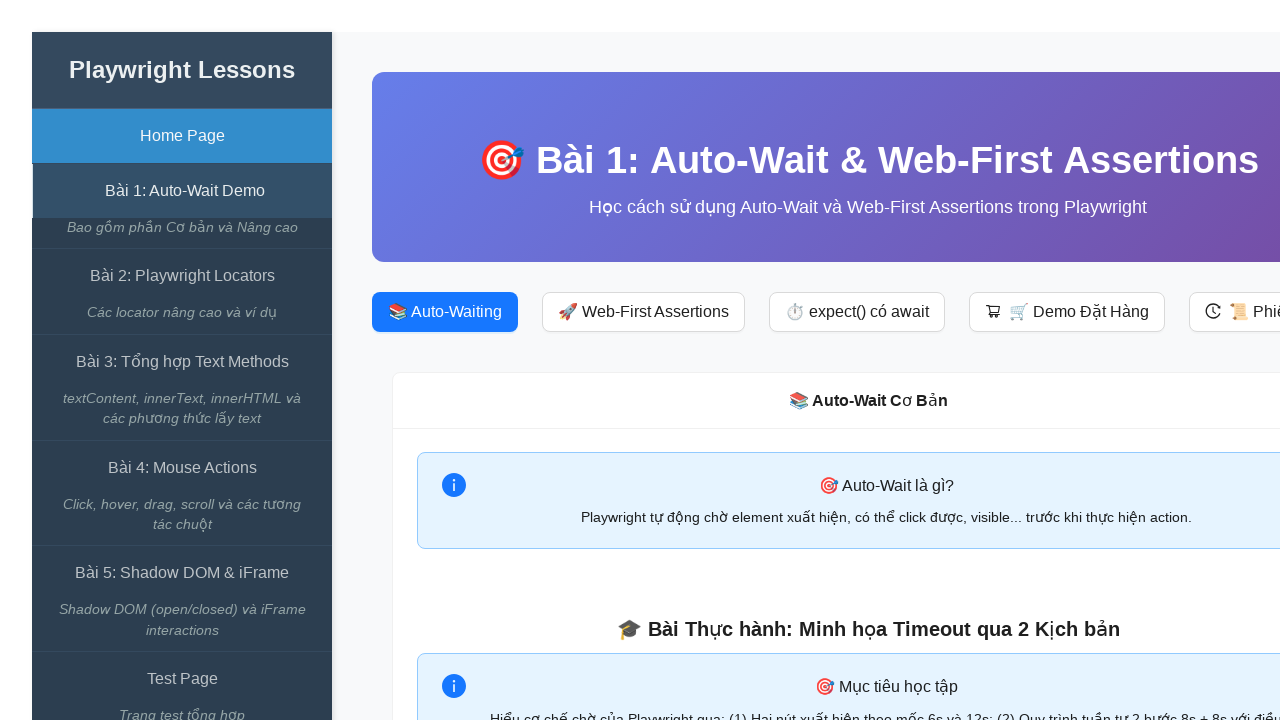

Clicked expect() có await button at (857, 312) on internal:role=button[name="expect() có await"i]
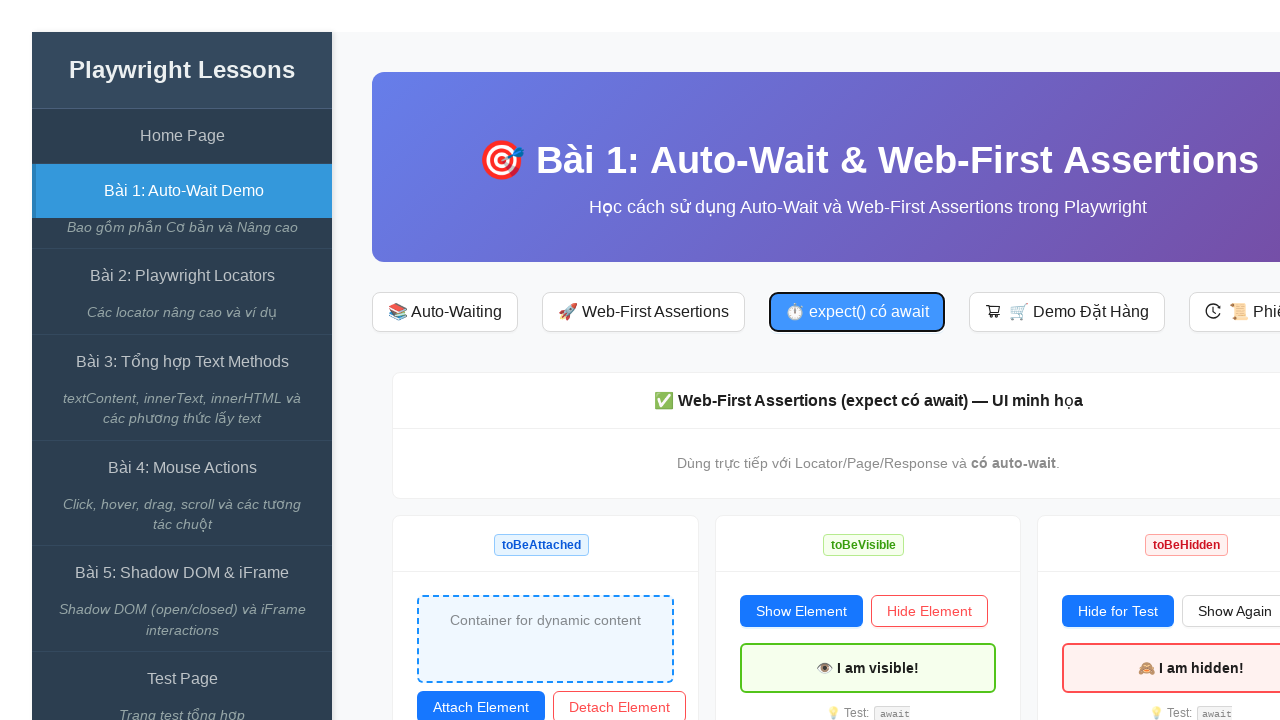

Clicked hide button to hide the target element at (929, 611) on #btn-hide
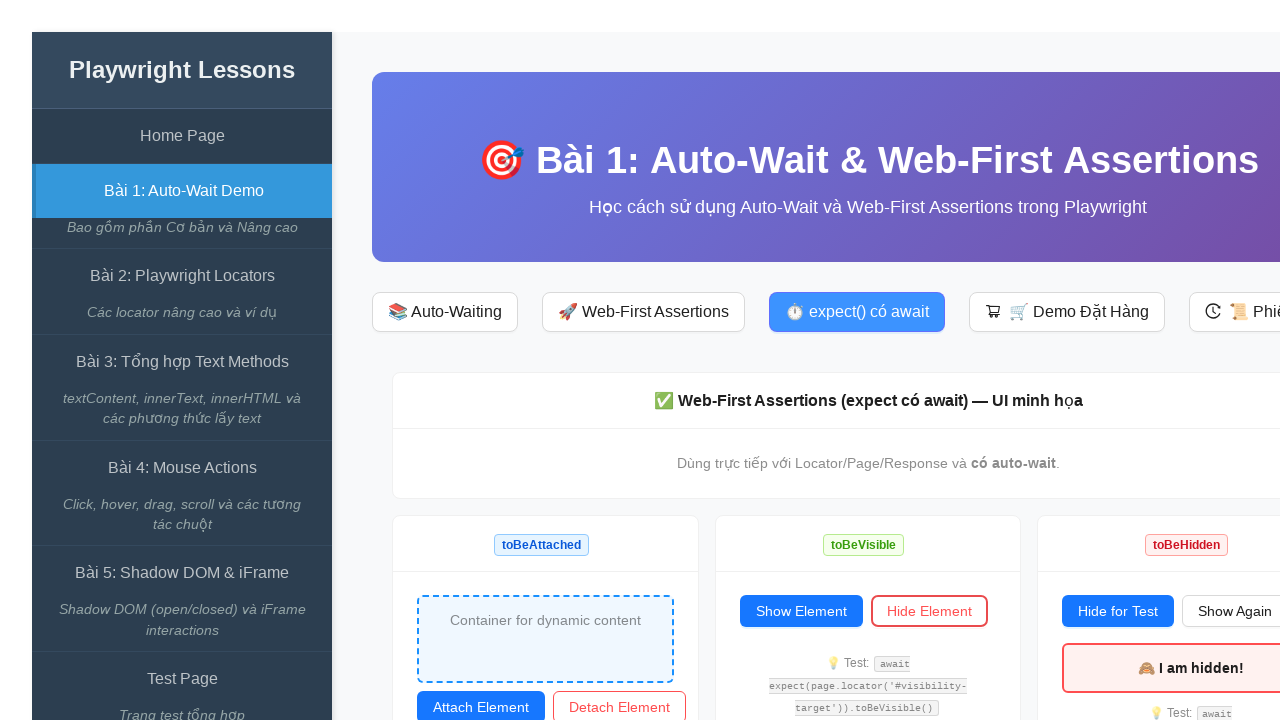

Clicked show button to display the target element at (801, 611) on #btn-show
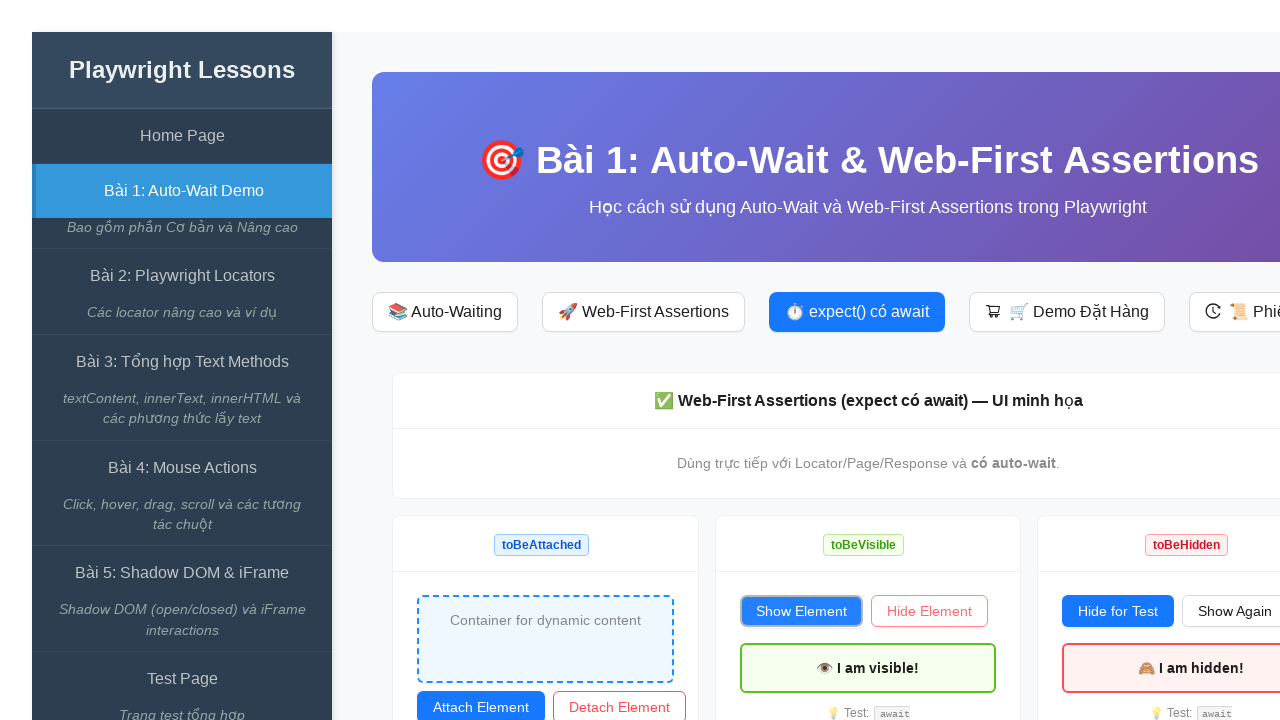

Verified target element is visible using toBeVisible assertion
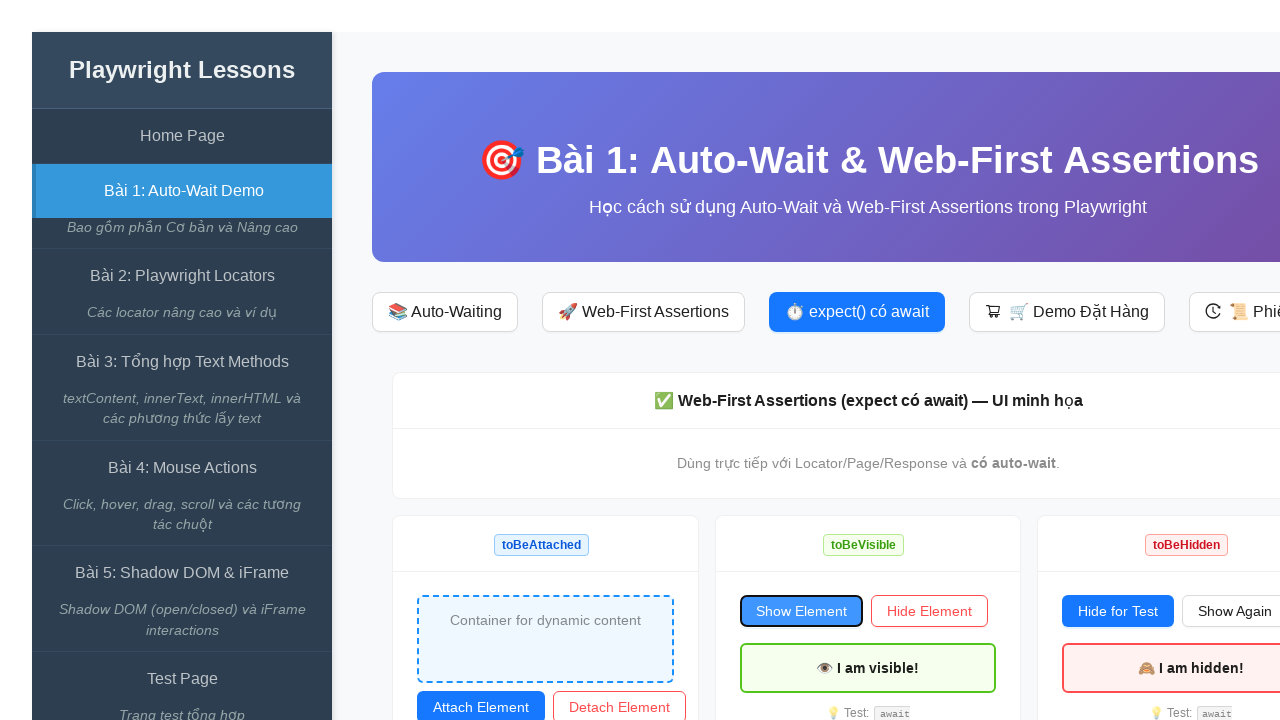

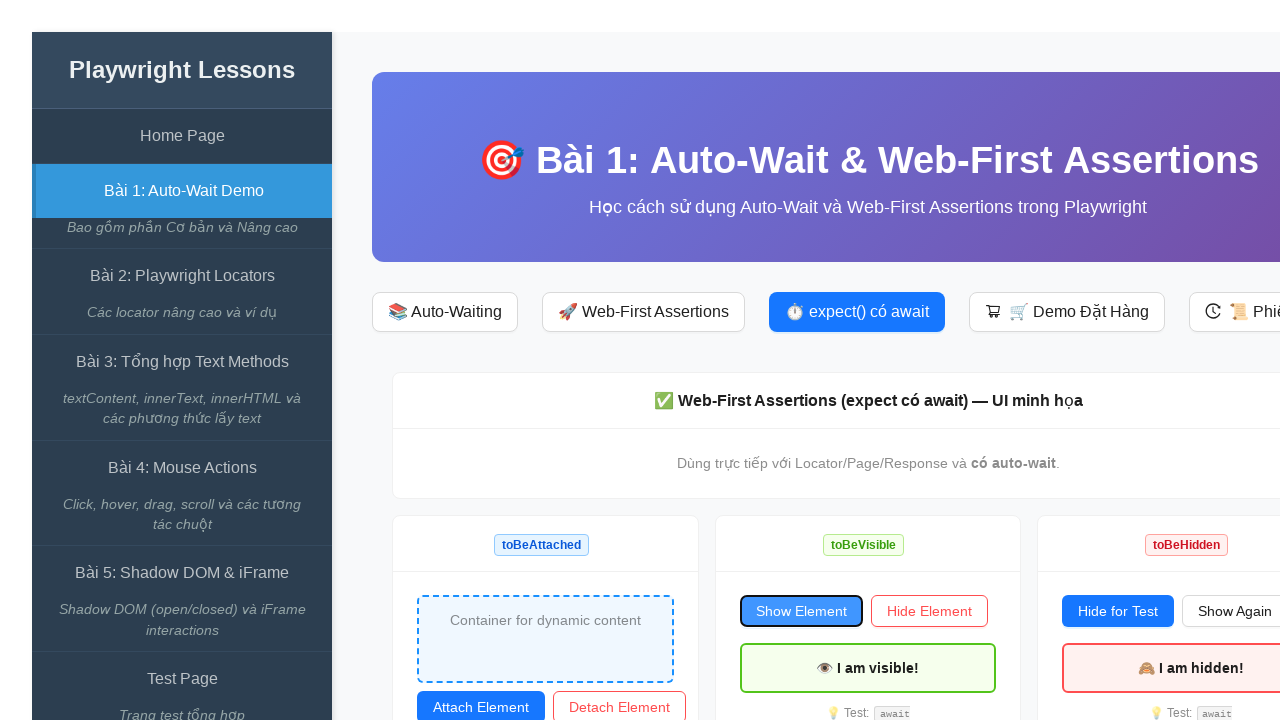